Opens the PolicyBazaar insurance website and verifies the page loads successfully by waiting for content to appear.

Starting URL: https://www.policybazaar.com/

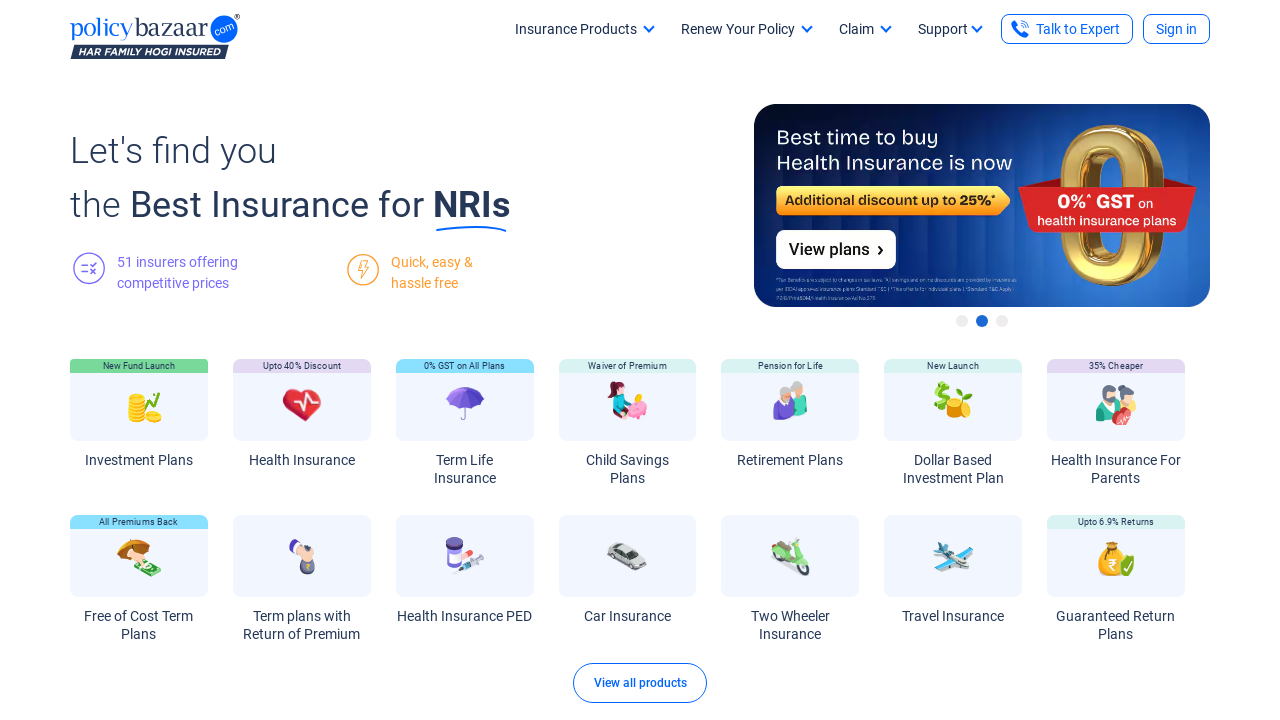

Waited for page to reach networkidle state
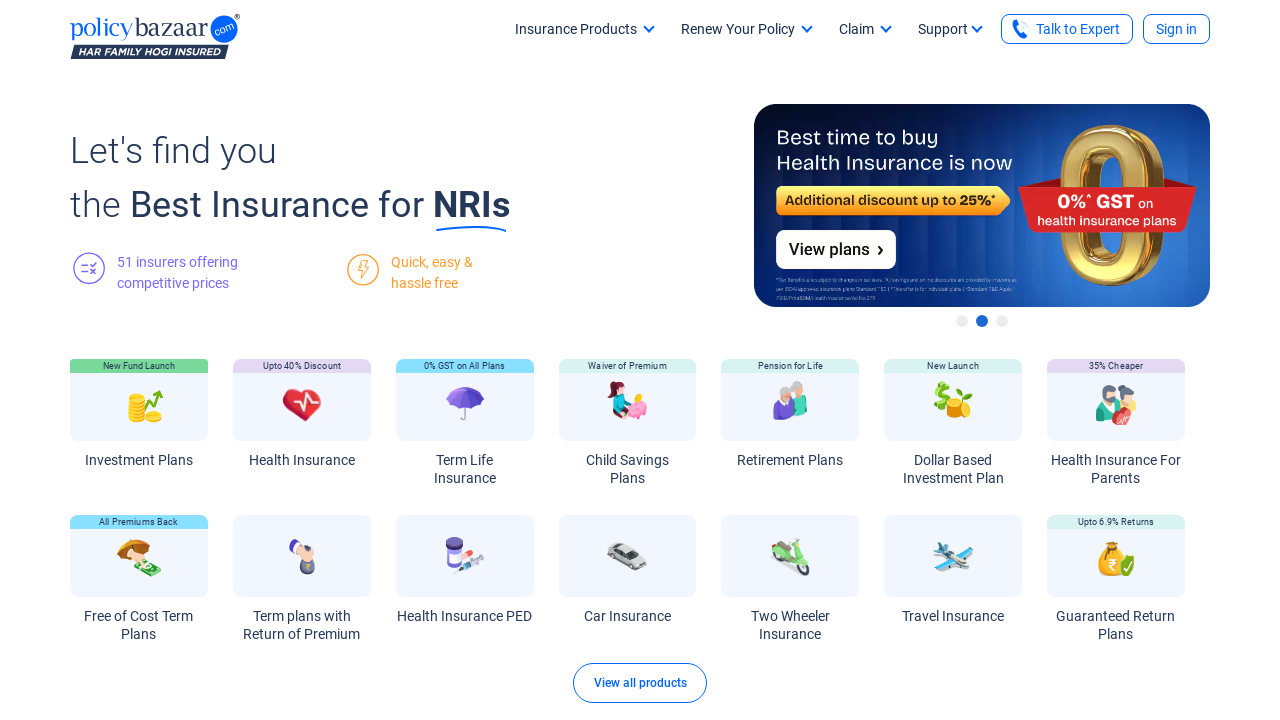

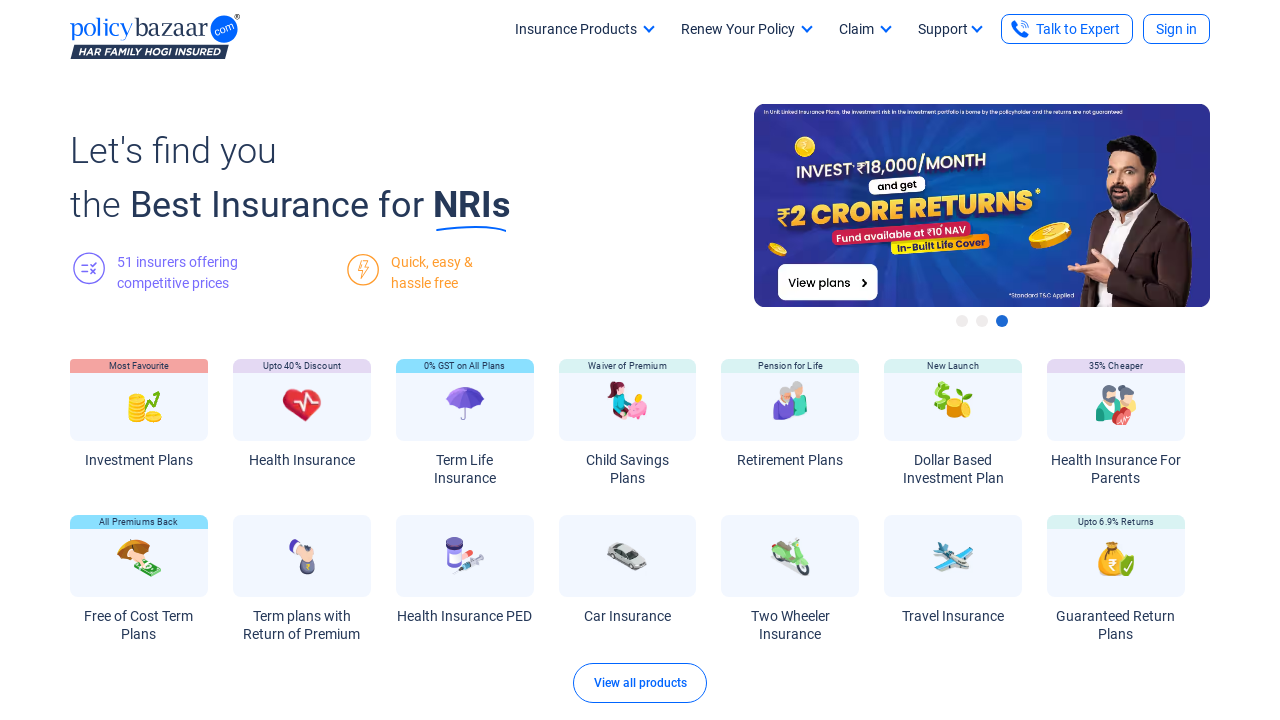